Tests various button interactions on a demo page including clicking buttons, checking button states, getting button properties, and hovering over buttons to verify color changes

Starting URL: https://www.leafground.com/button.xhtml

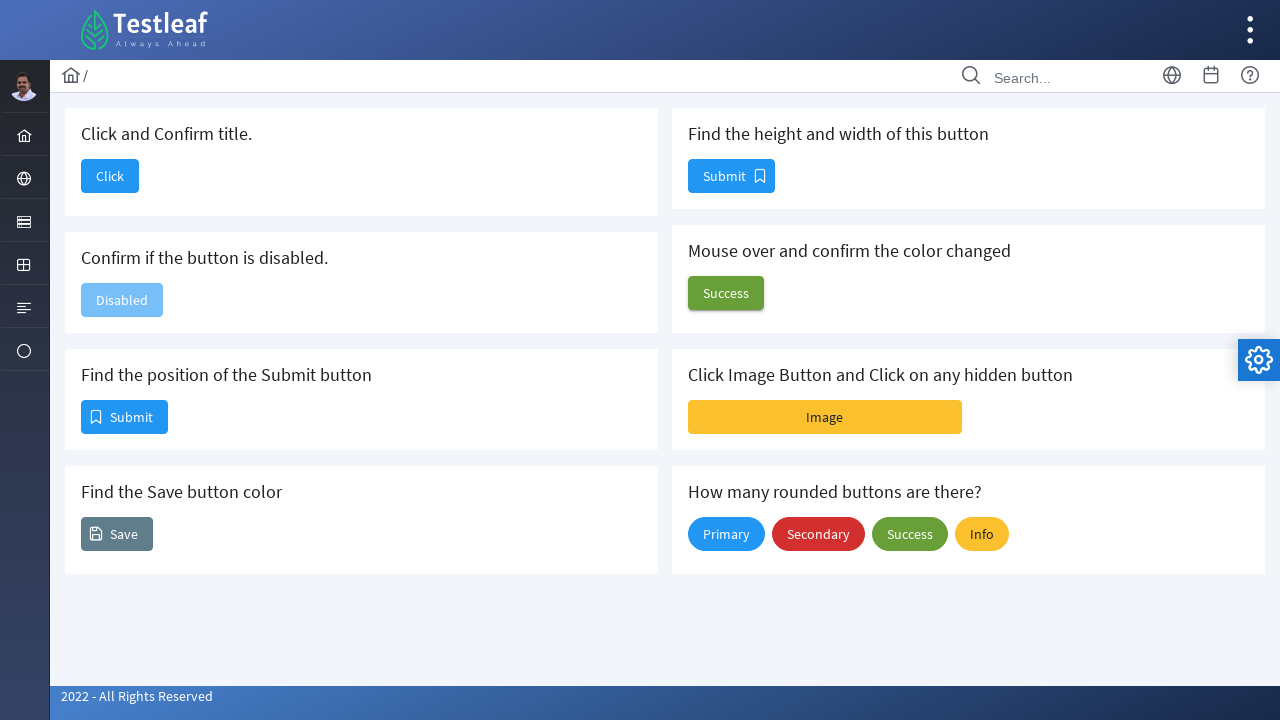

Clicked button to navigate to Dashboard at (110, 176) on button.ui-button.ui-widget.ui-state-default.ui-corner-all.ui-button-text-only.mr
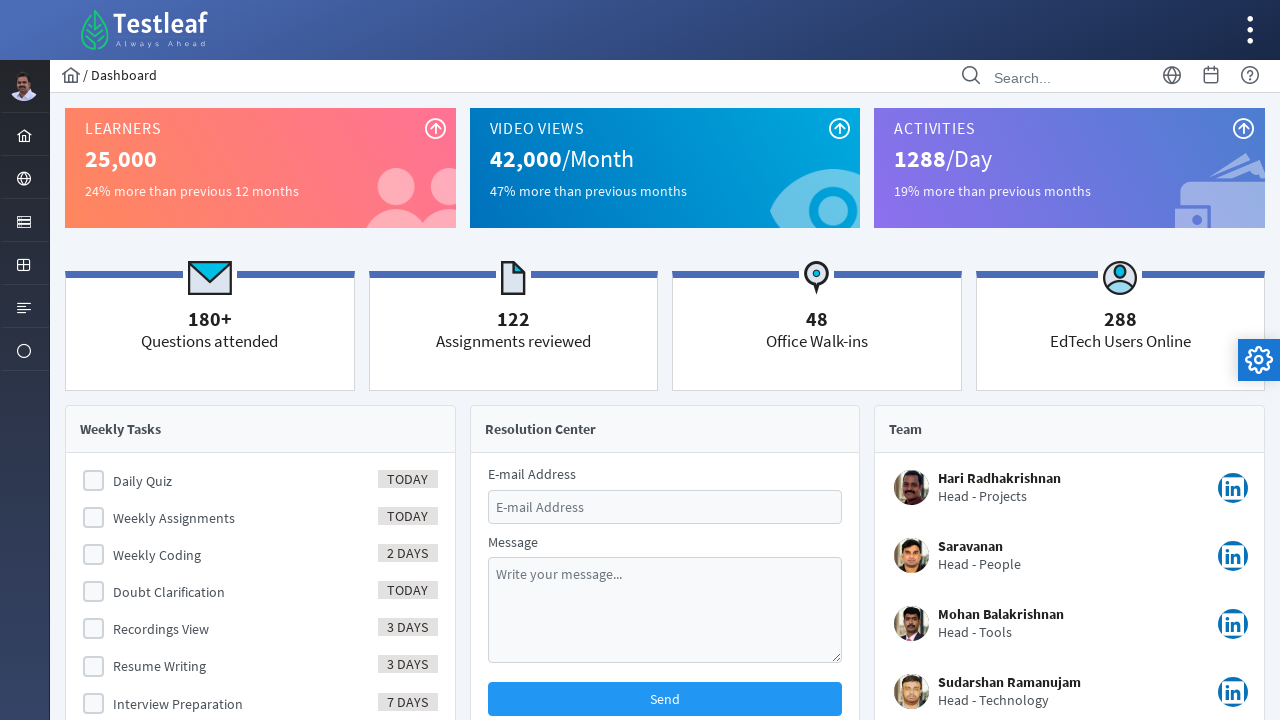

Waited for page load to complete
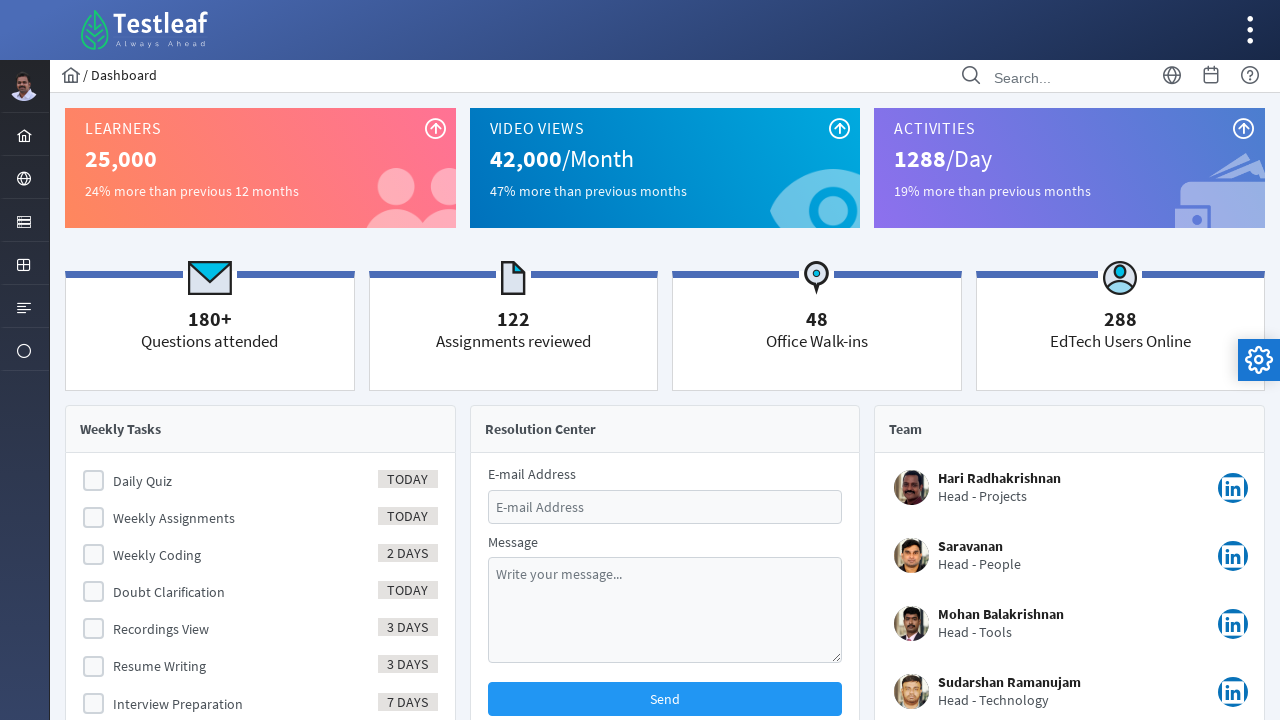

Verified page title is 'Dashboard'
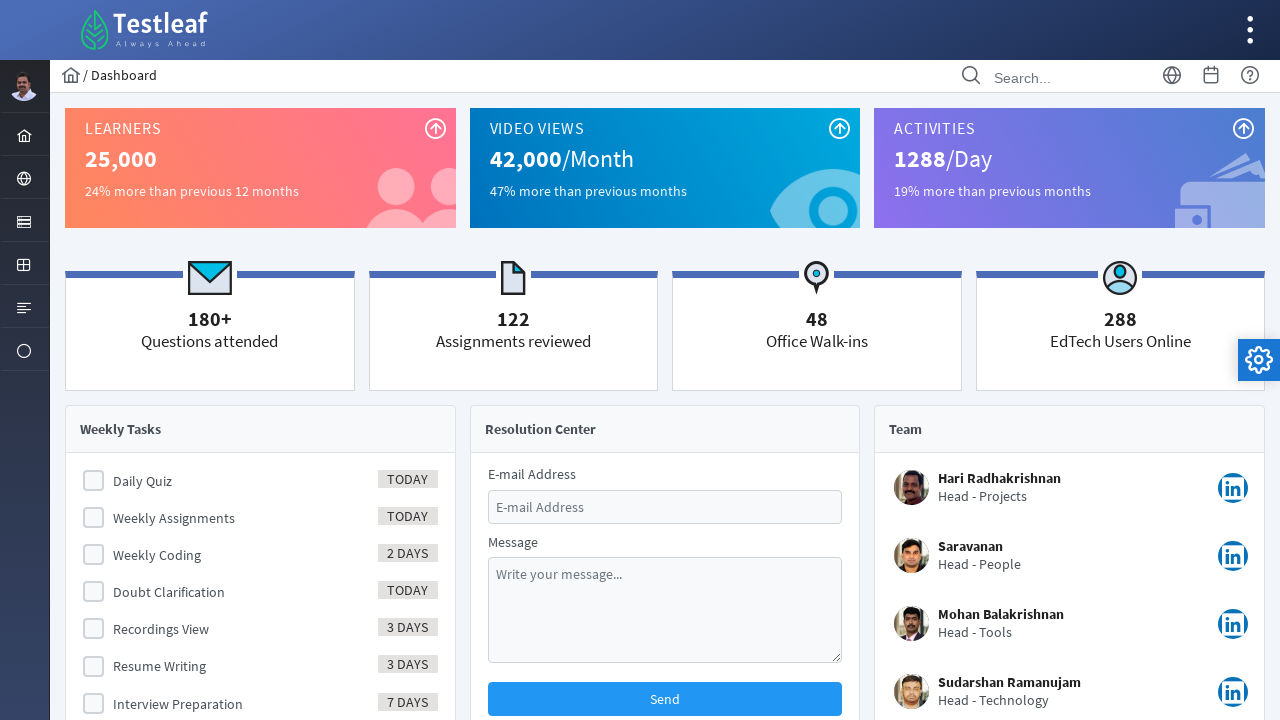

Navigated back to button page
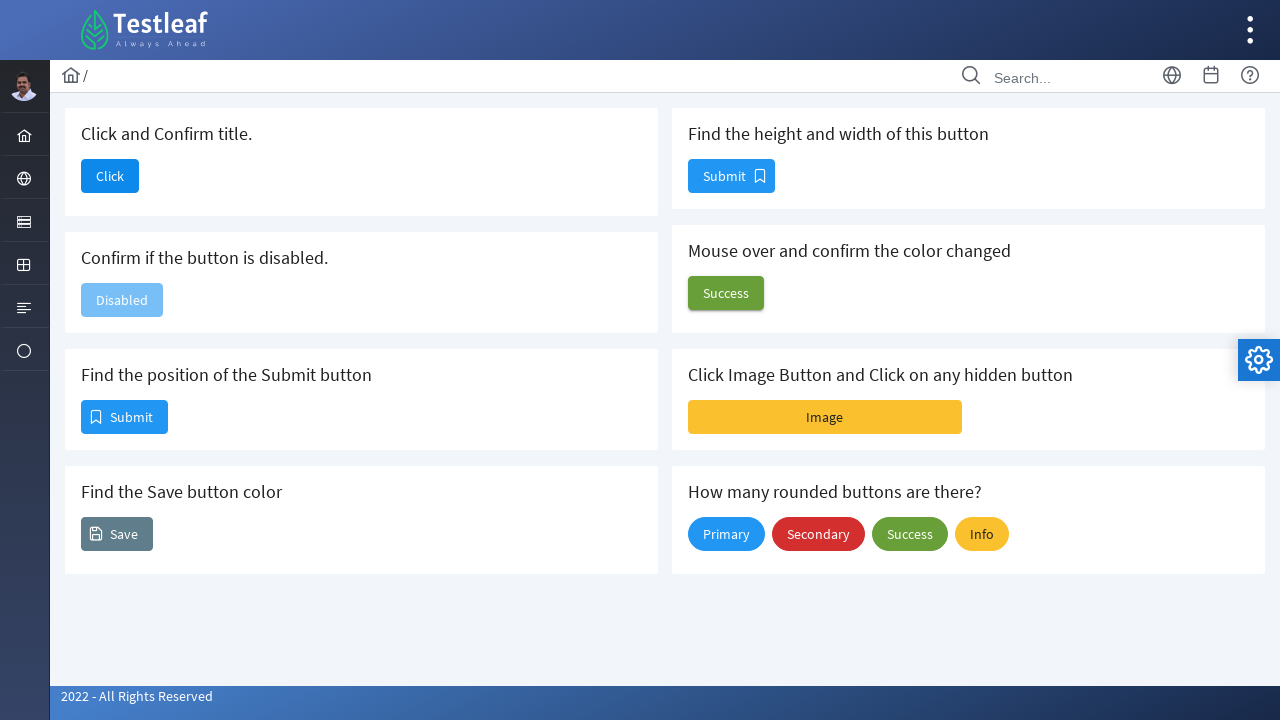

Verified that disabled button is not enabled
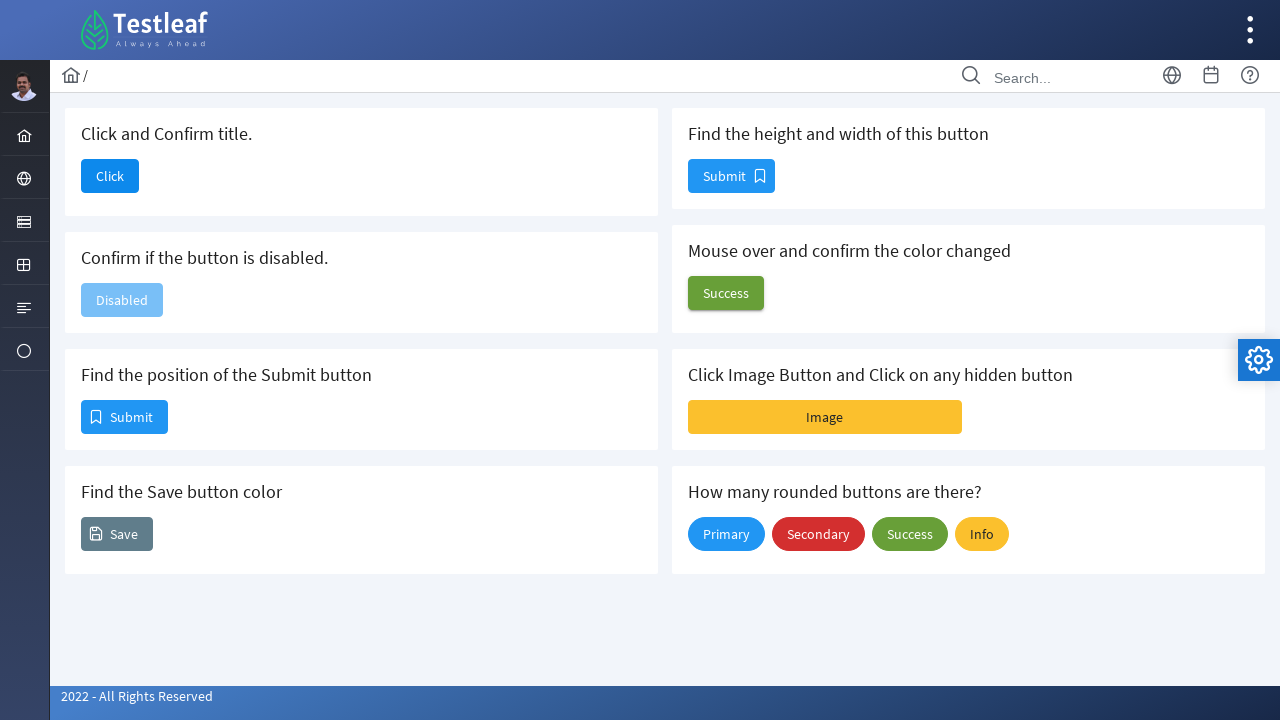

Retrieved position of Submit button: x=82, y=401
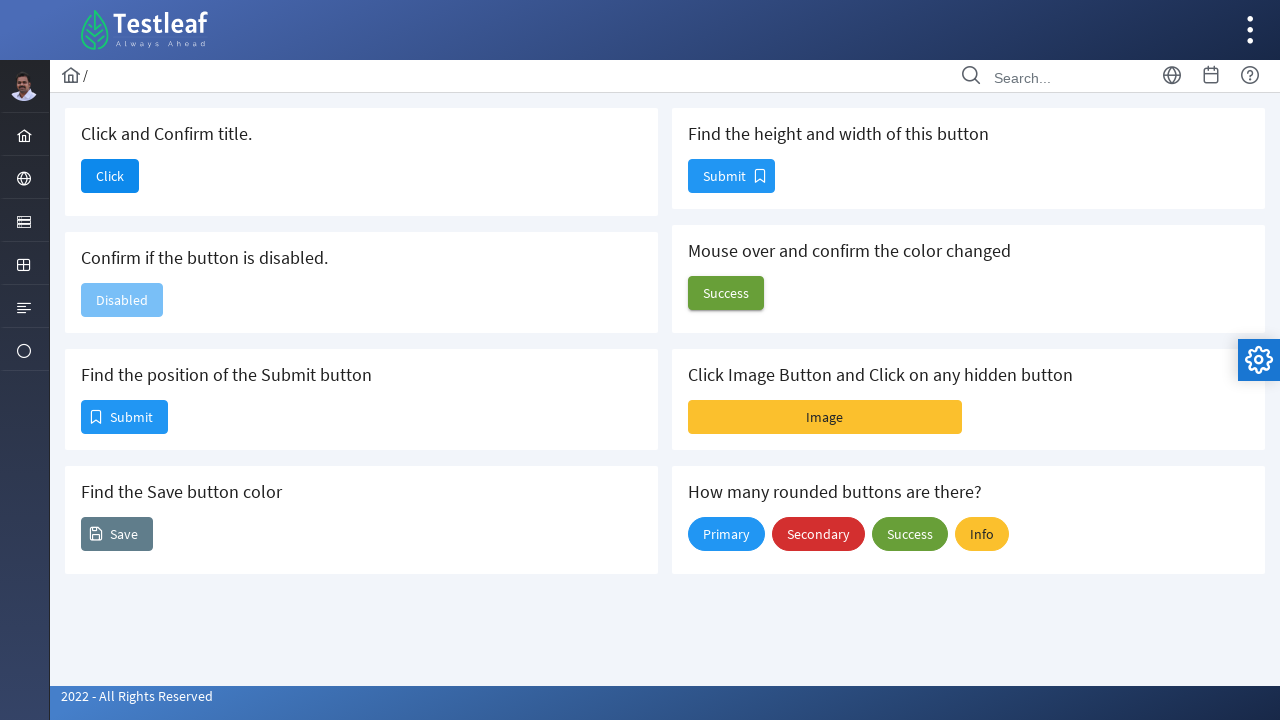

Retrieved Save button color: rgb(255, 255, 255)
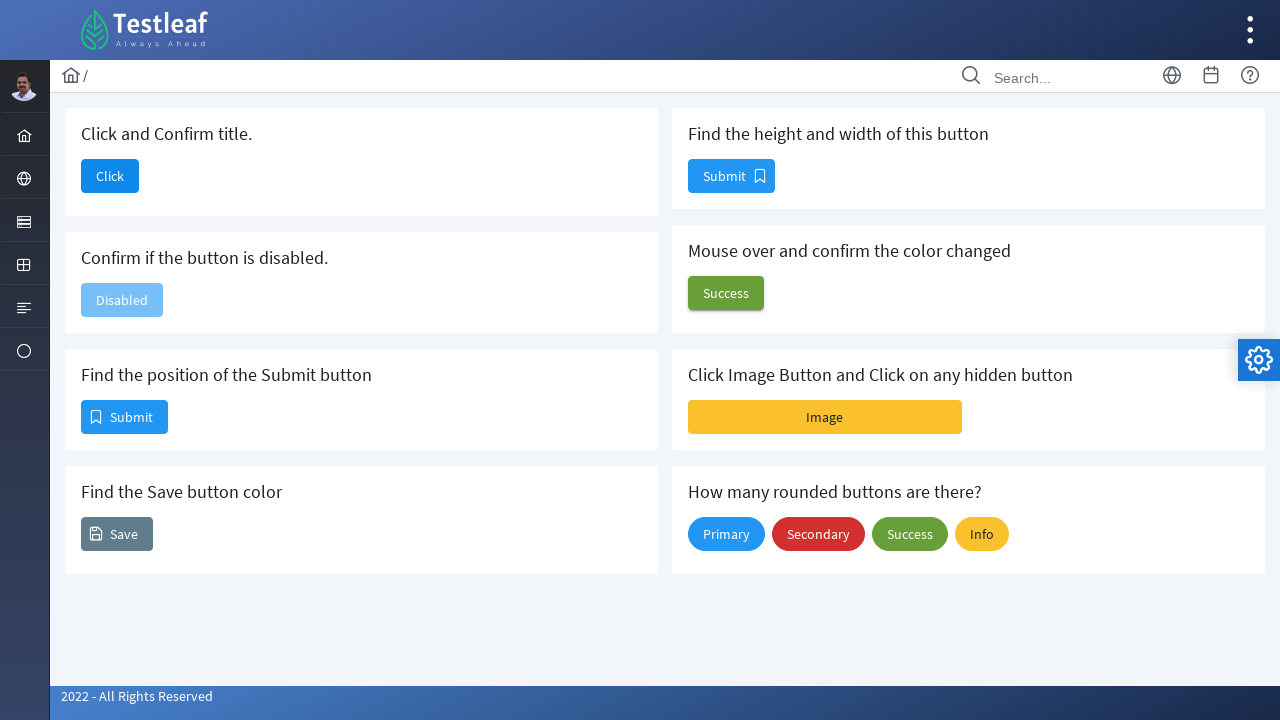

Retrieved dimensions of second Submit button: width=85, height=32
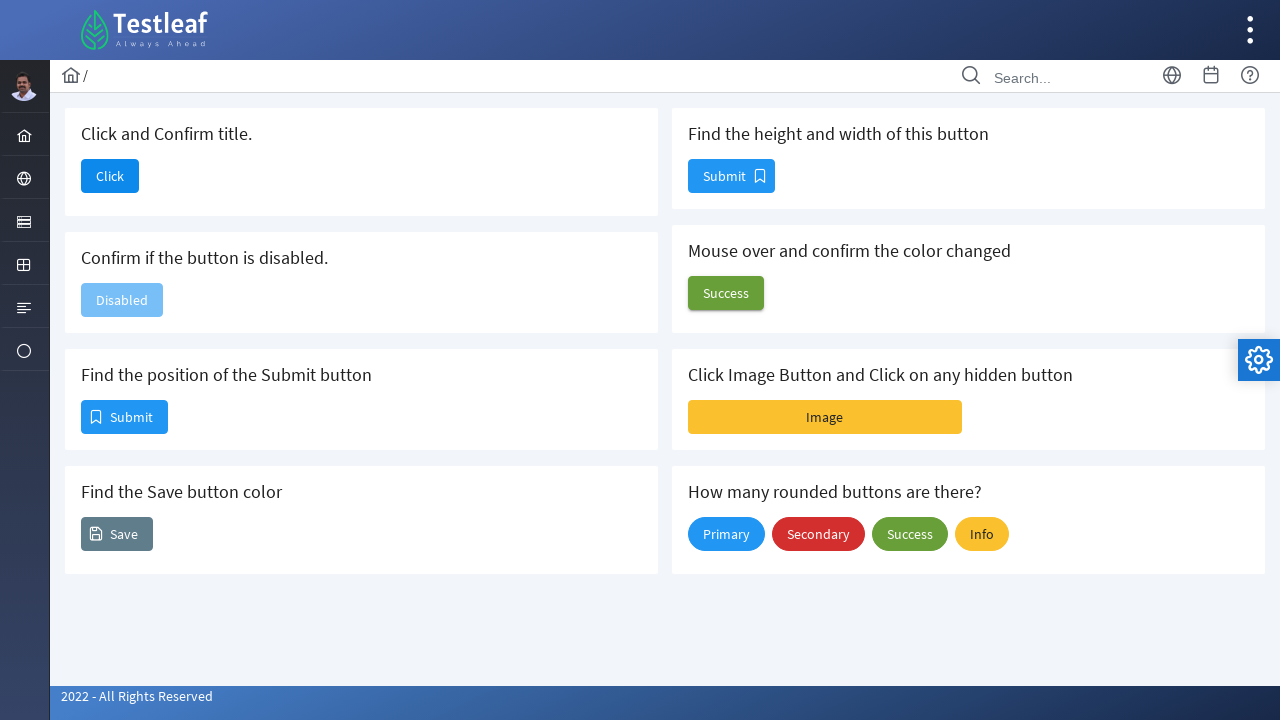

Retrieved initial background color of Success button: rgba(0, 0, 0, 0)
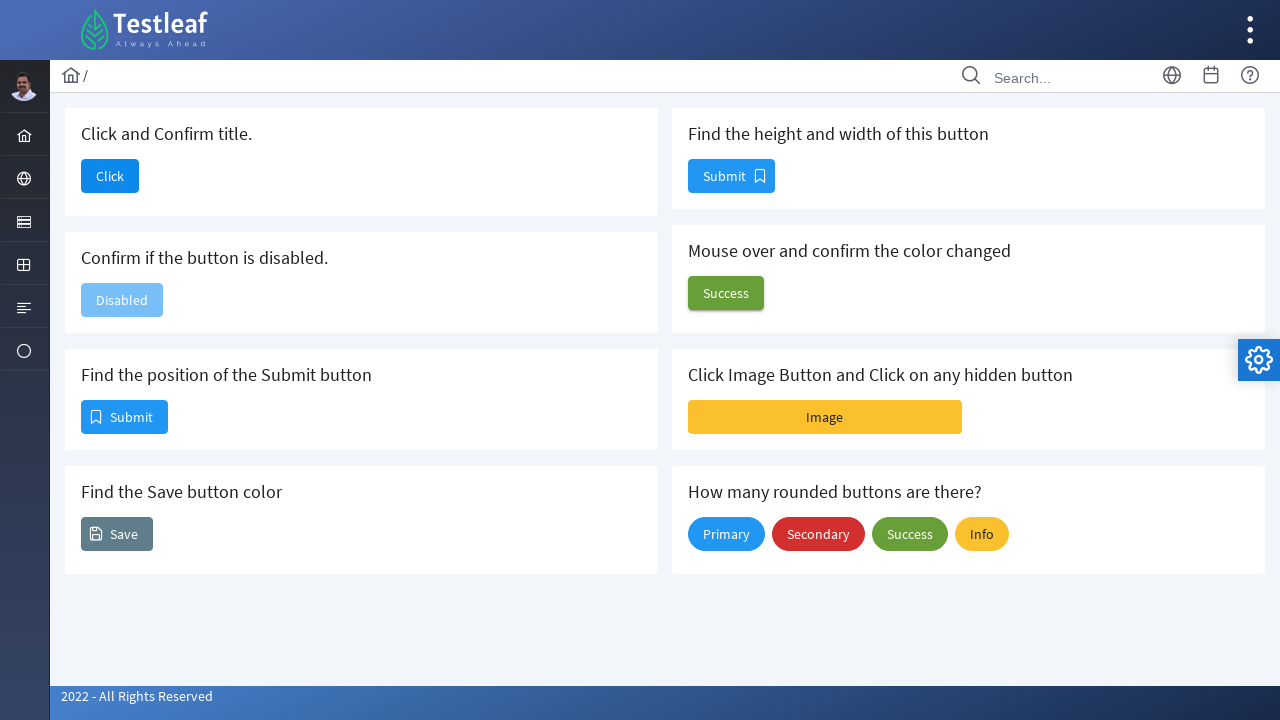

Hovered over Success button at (726, 293) on span.ui-button-text.ui-c:has-text('Success') >> nth=0
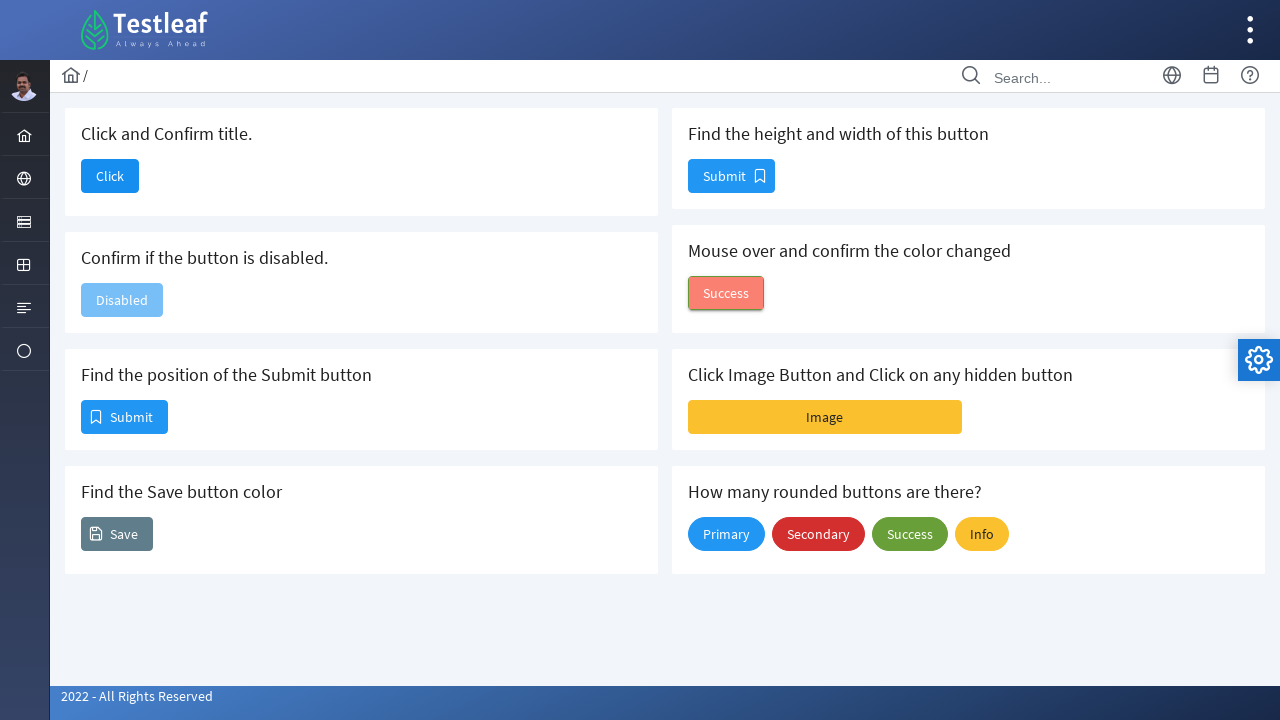

Retrieved background color after hover: rgb(250, 128, 114)
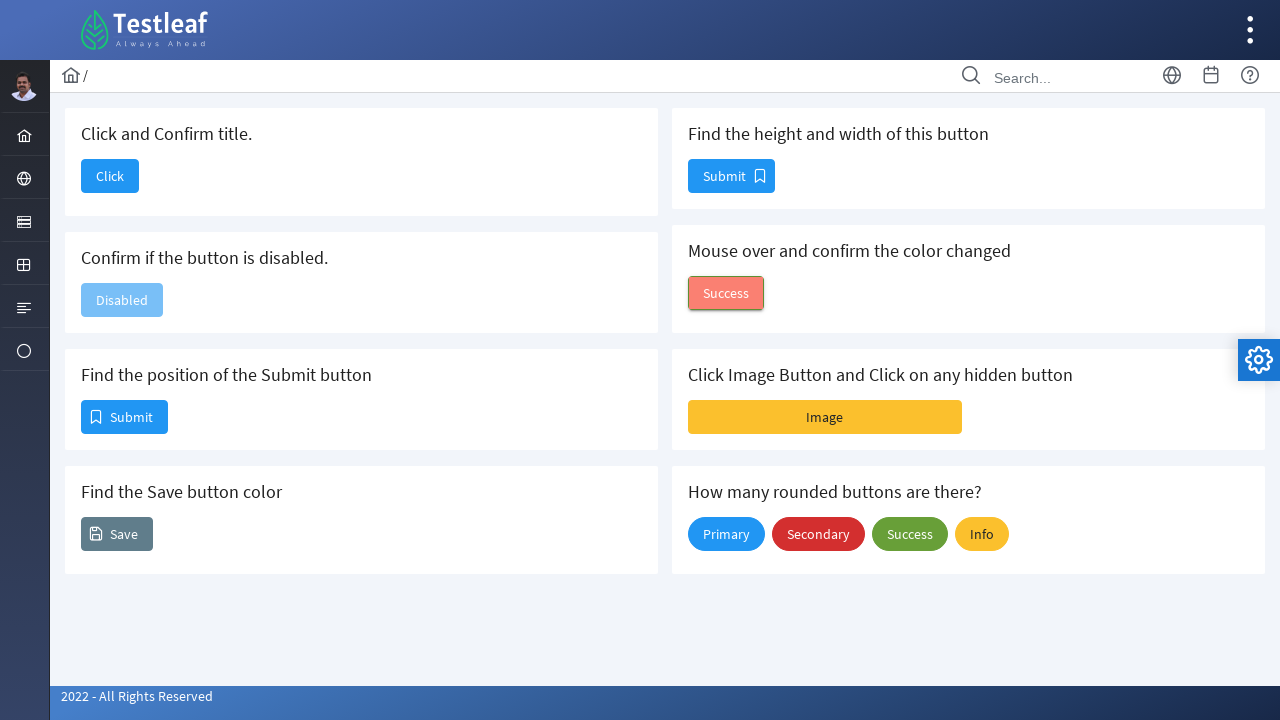

Counted rounded buttons: 4 found
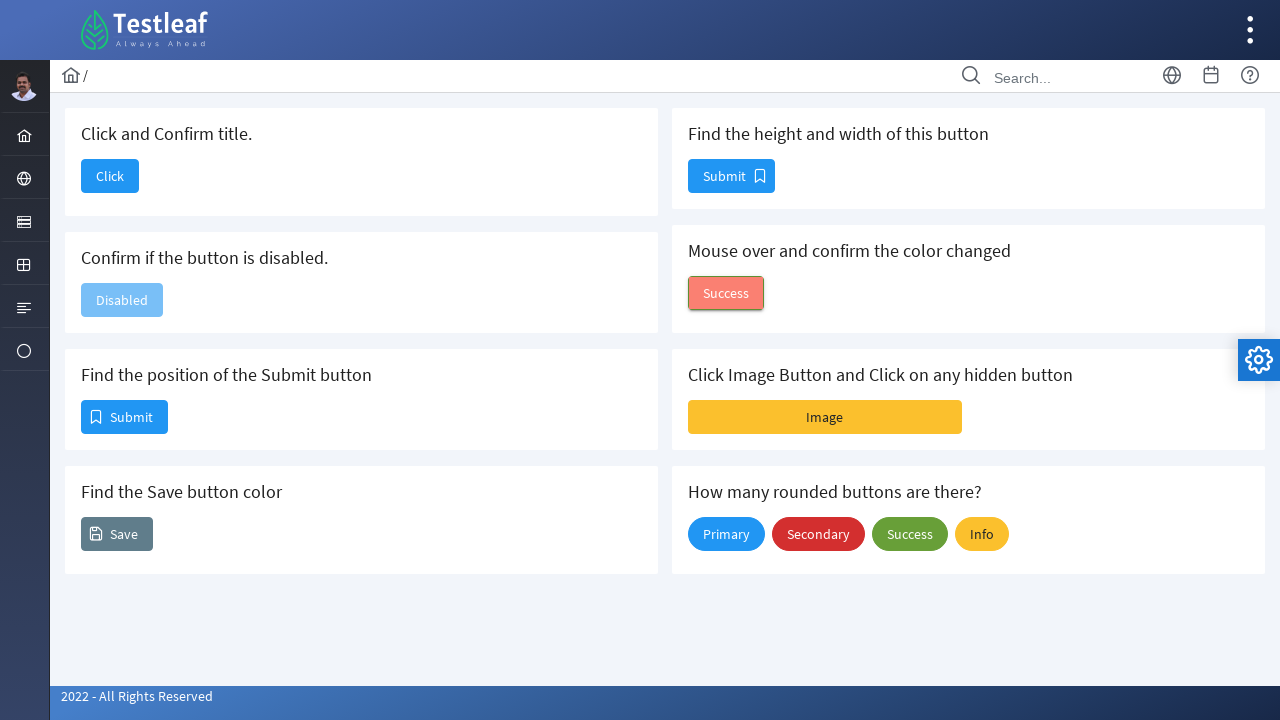

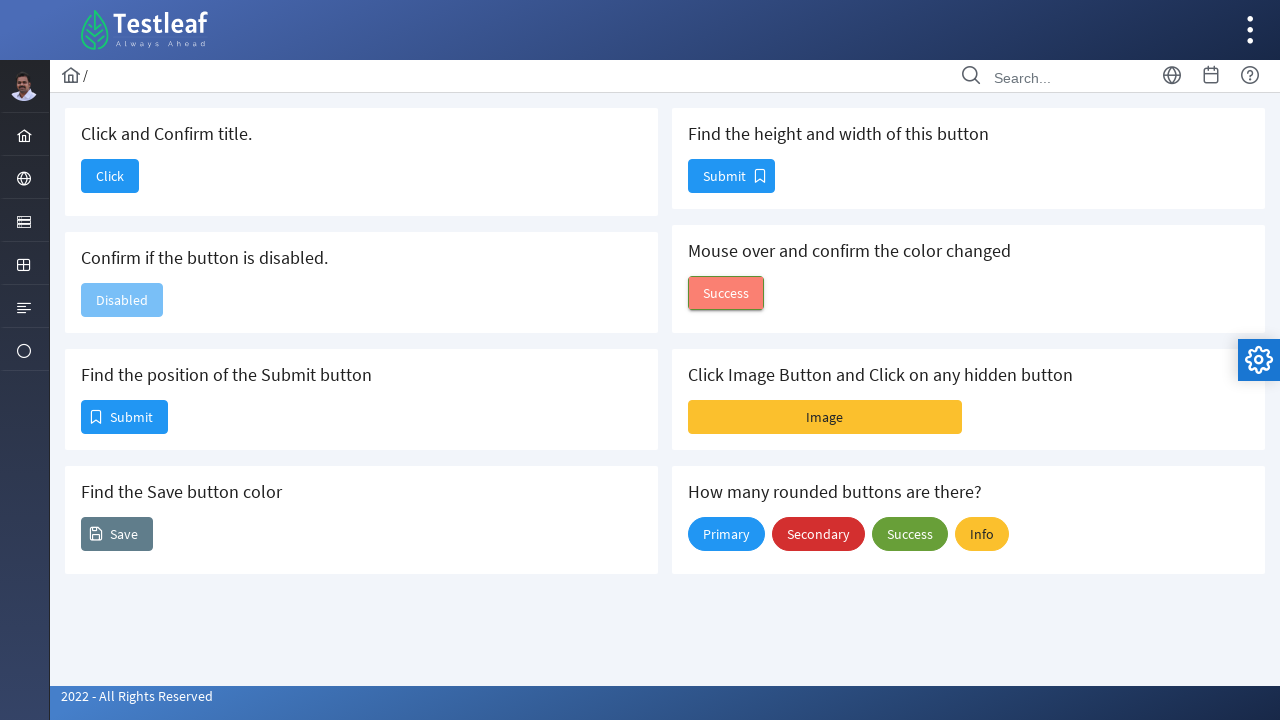